Tests the error message displayed when both username and password fields are left empty on the login form

Starting URL: https://www.saucedemo.com/

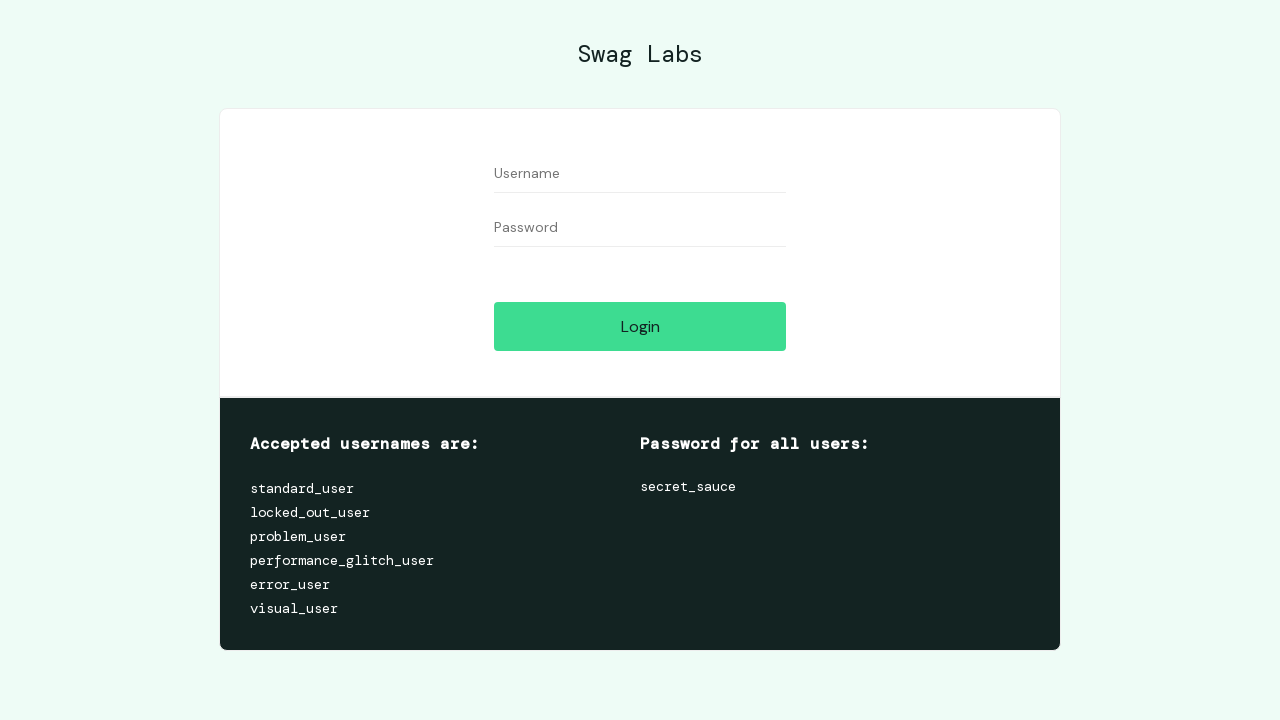

Clicked login button without entering username and password at (640, 326) on #login-button
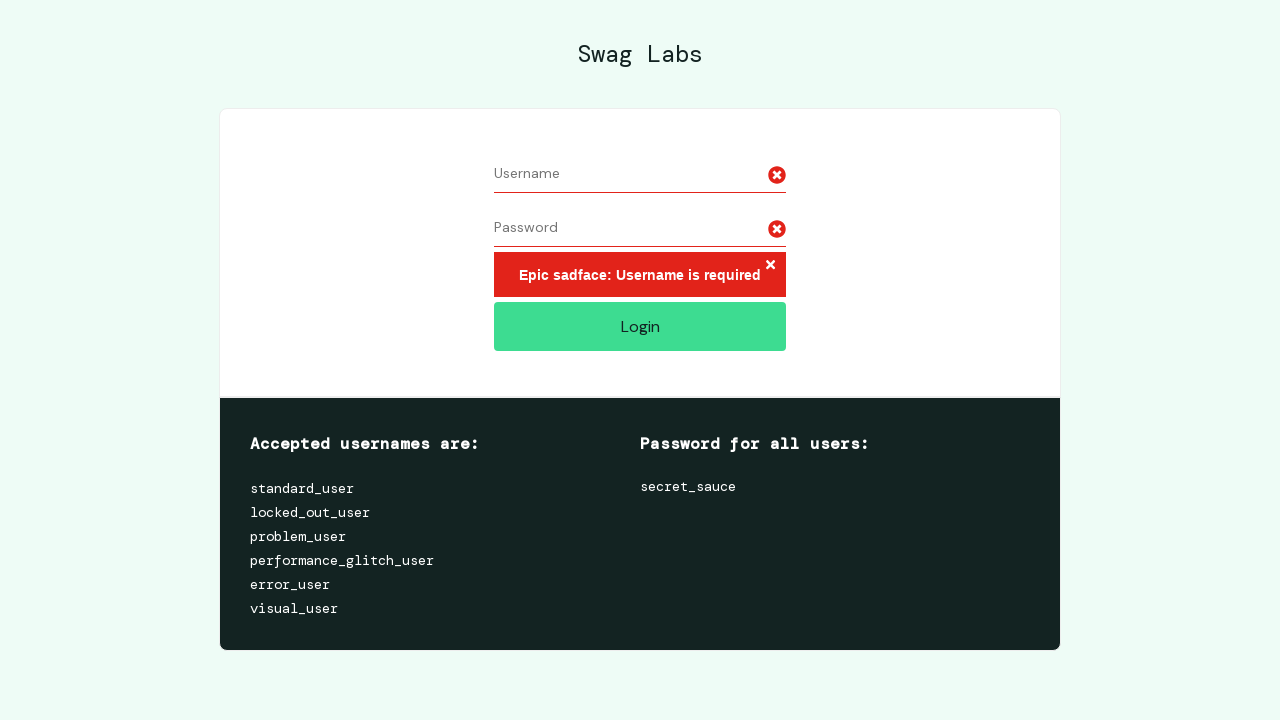

Error message appeared on login form
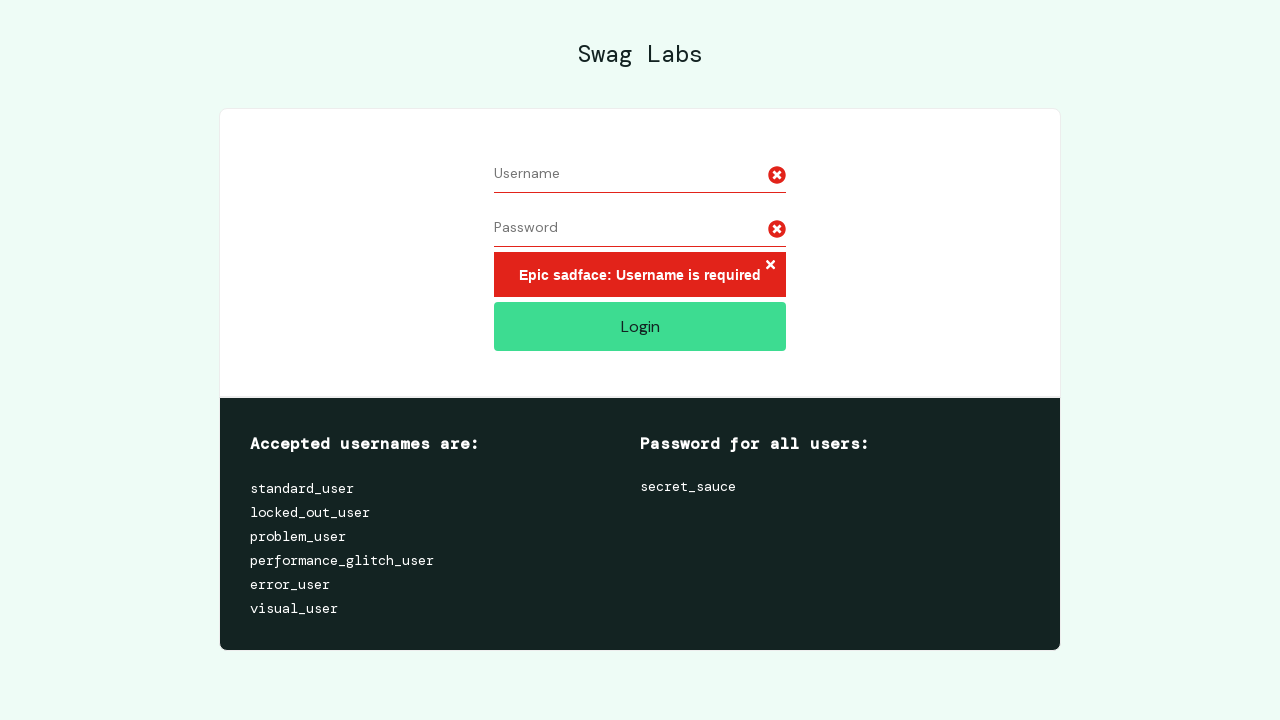

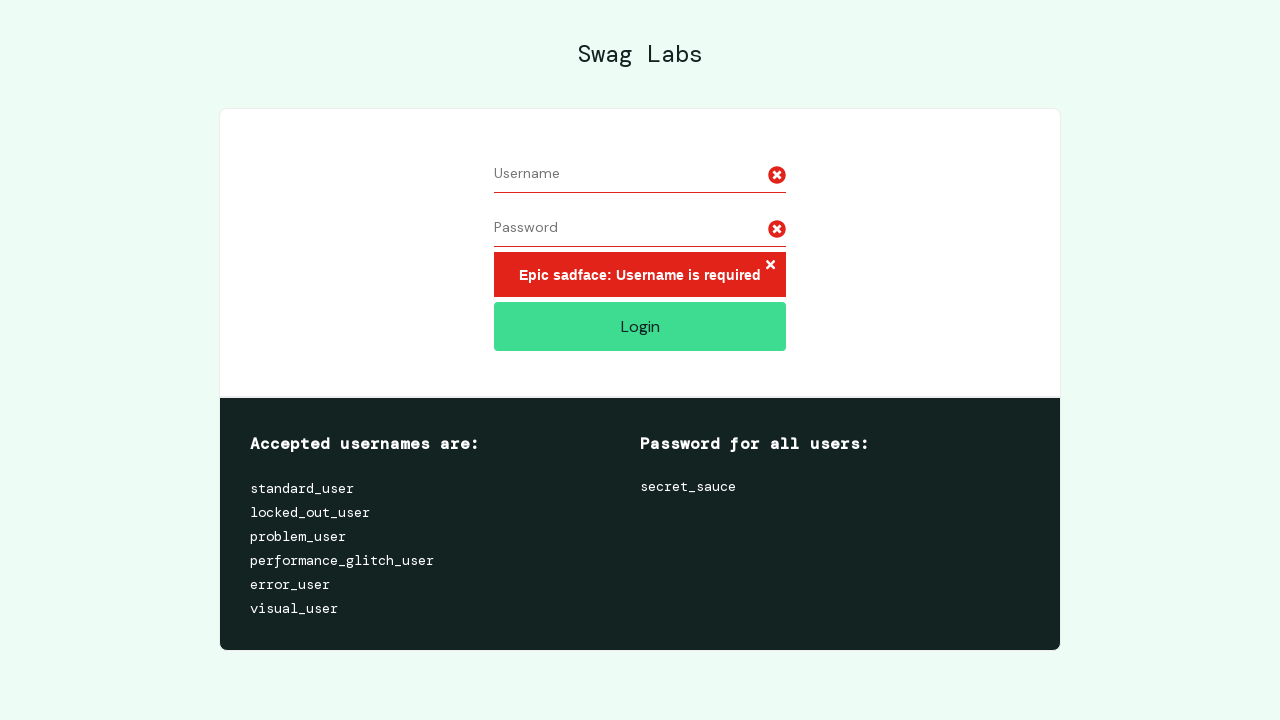